Tests double-click functionality on a button element on the Omayo blog test page

Starting URL: http://omayo.blogspot.com/

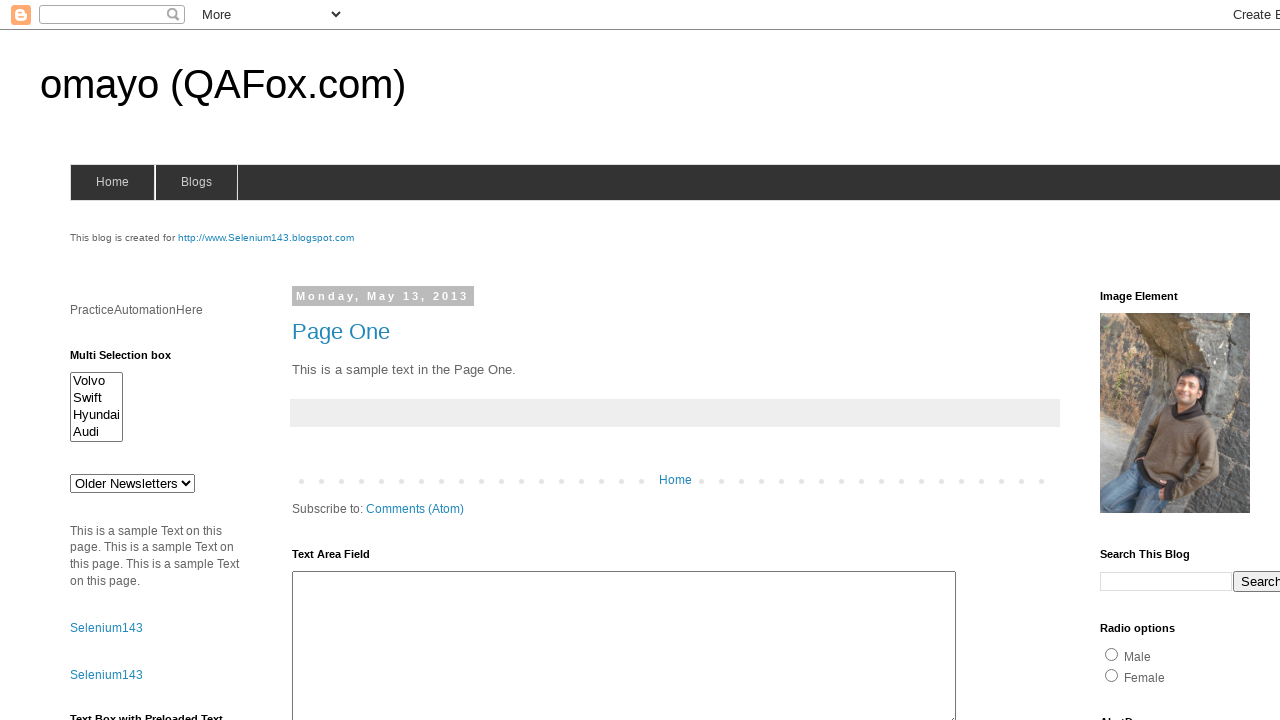

Located double-click button element
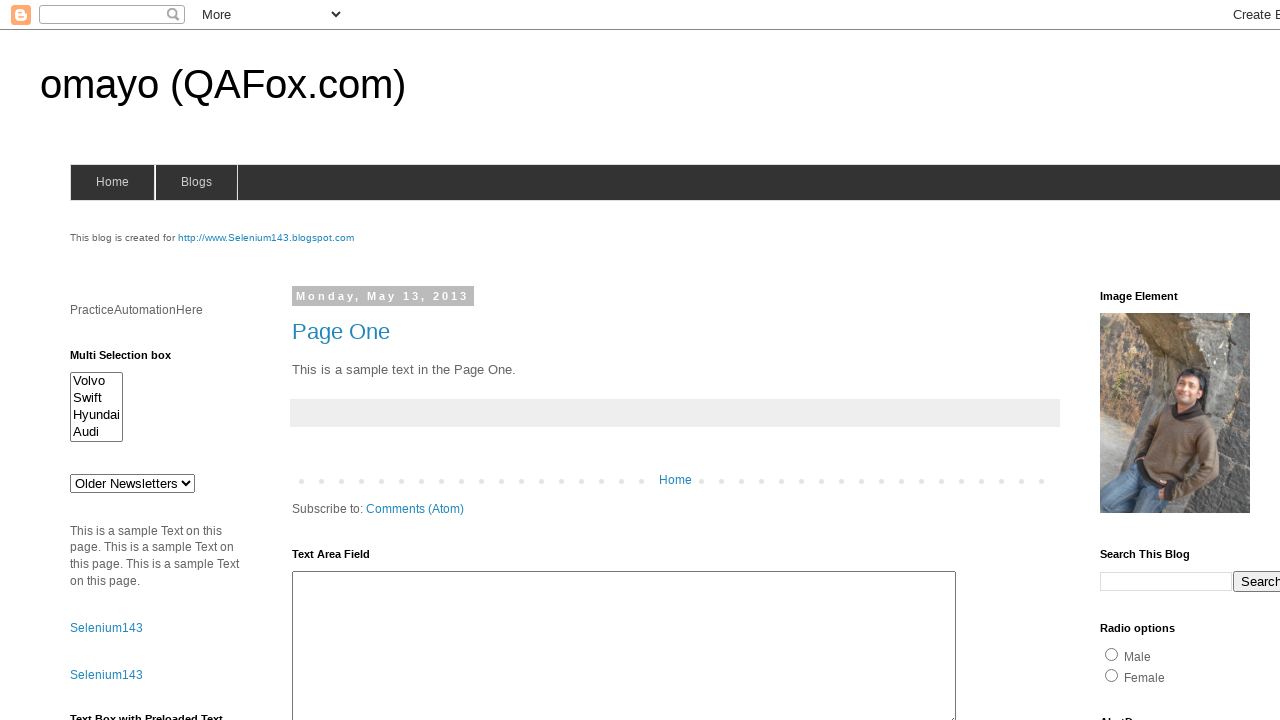

Performed double-click action on the button at (129, 365) on xpath=//button[contains(text(),'Double click Here')]
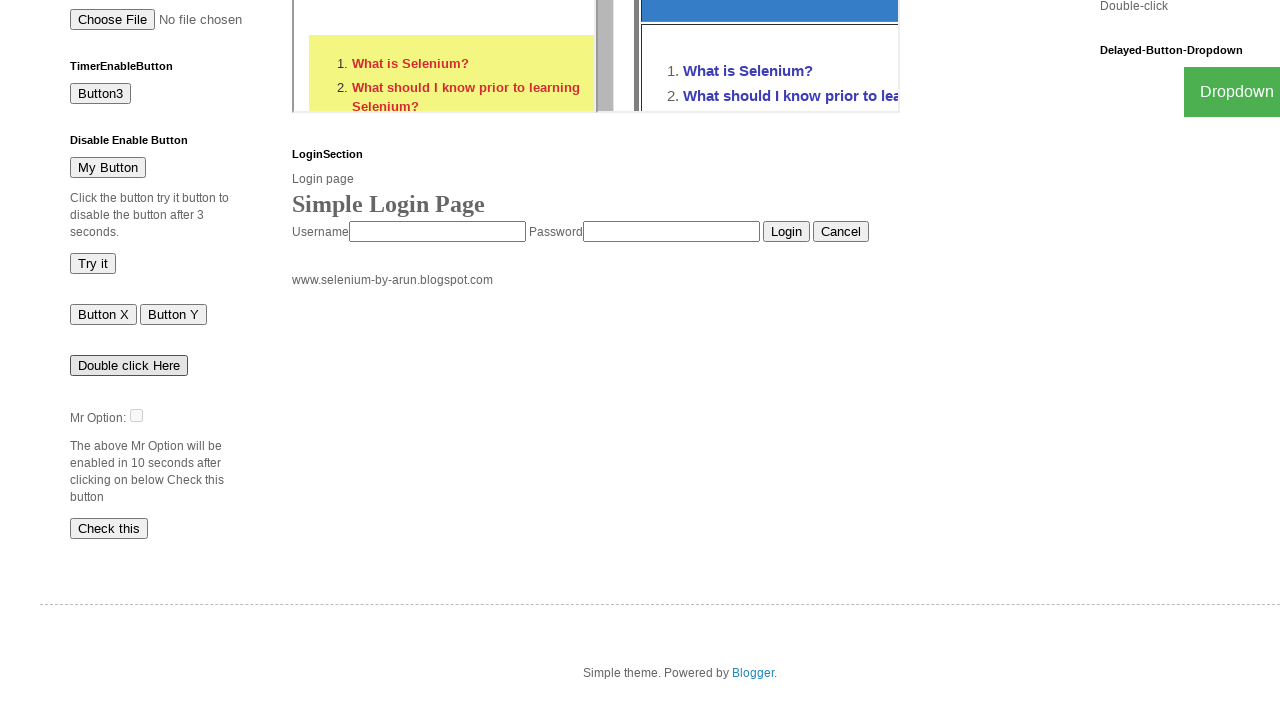

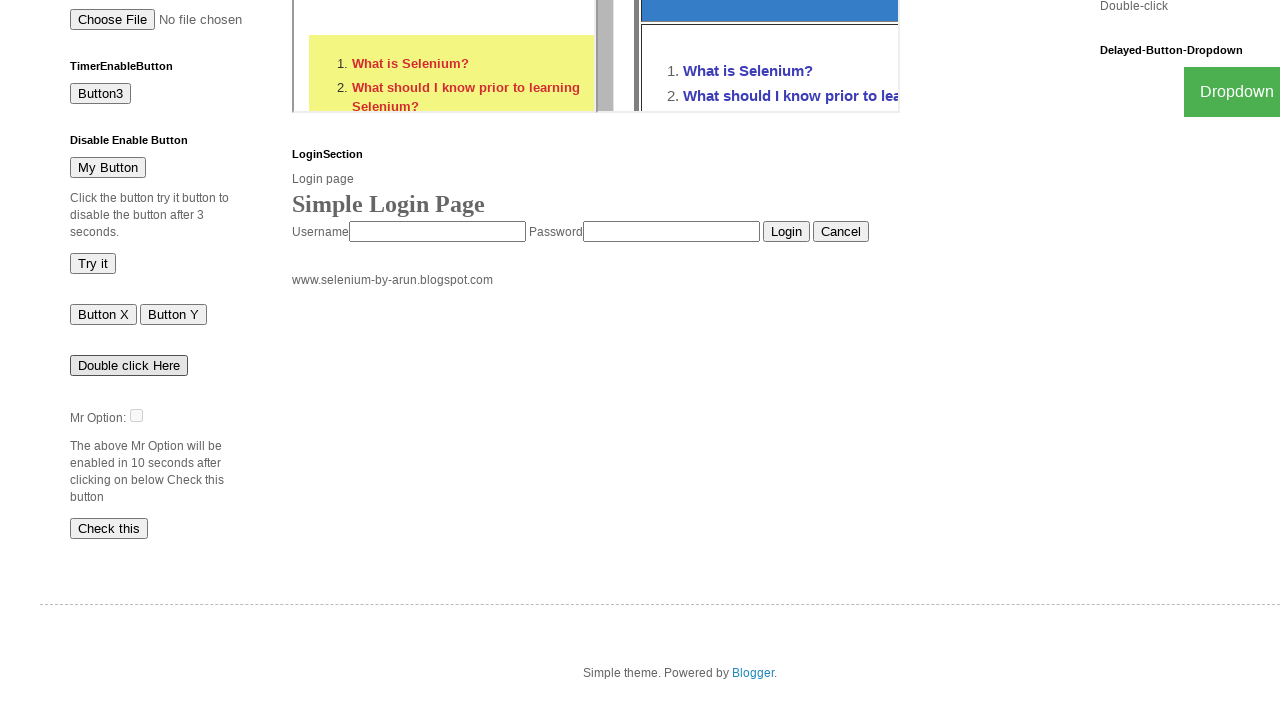